Tests selecting multiple items using click and hold for a range, then using Ctrl+click for individual items

Starting URL: https://automationfc.github.io/jquery-selectable/

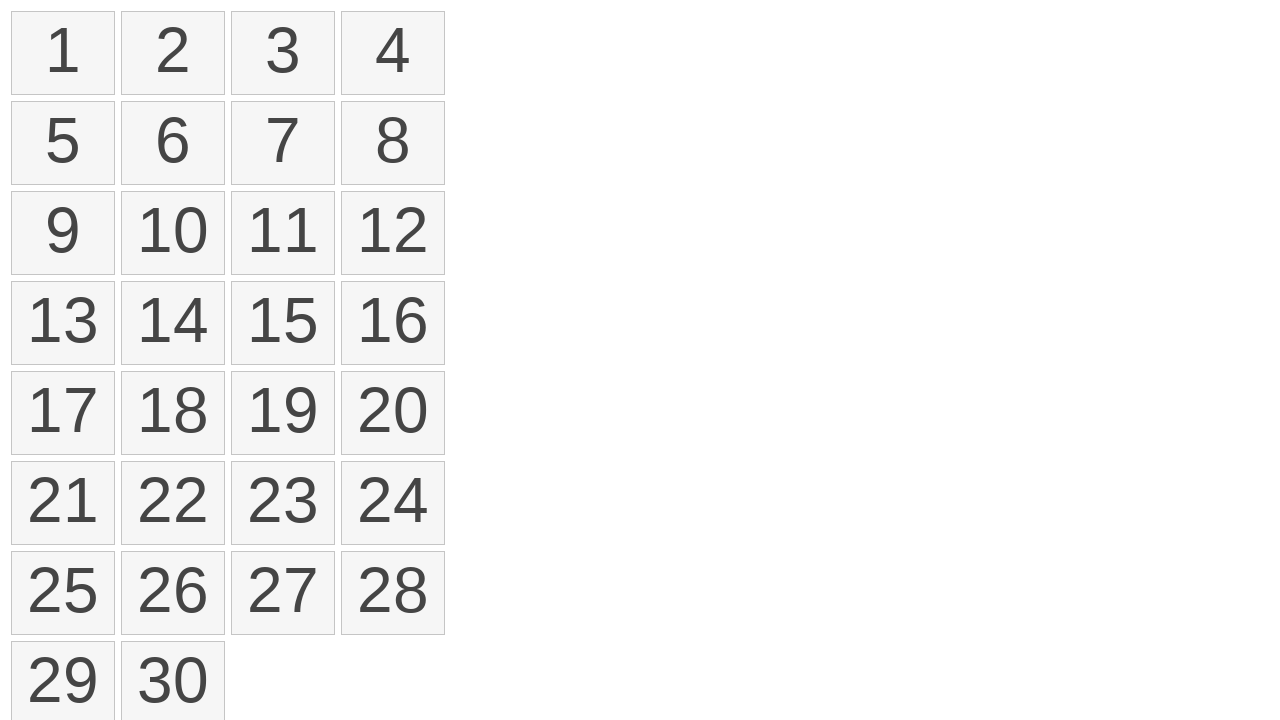

Located first item (item 1) in the selectable list
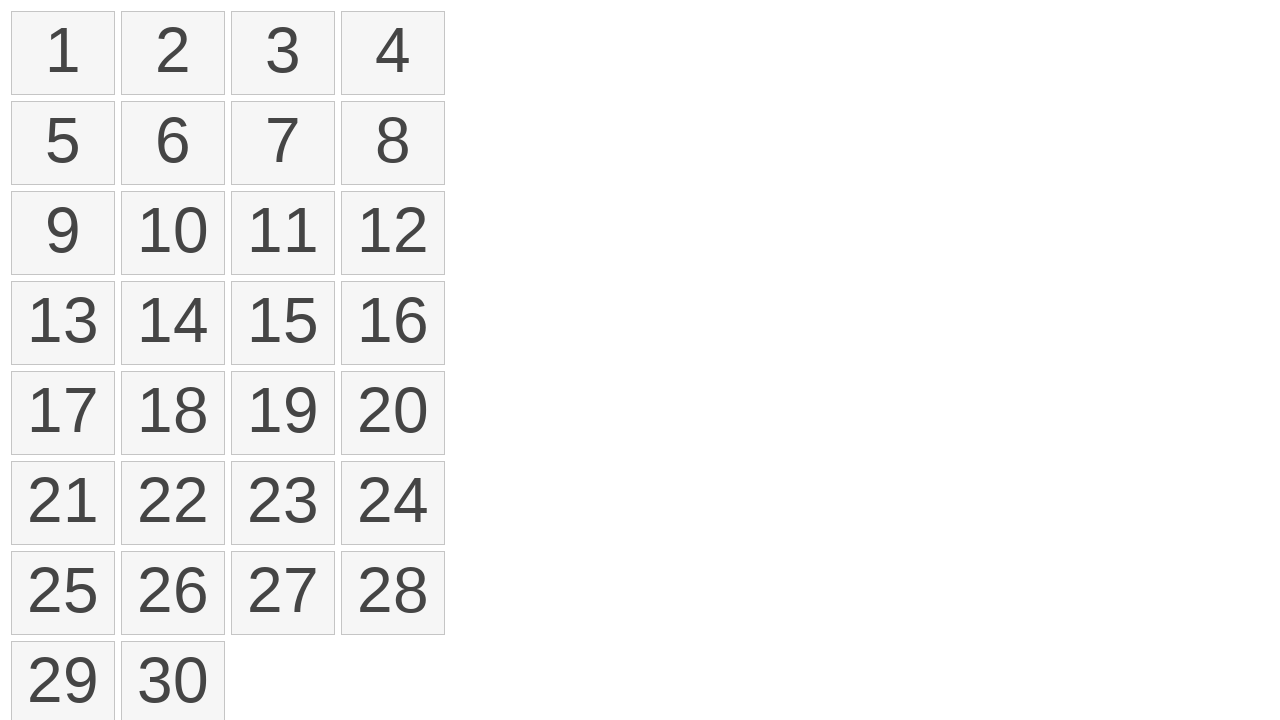

Located twelfth item (item 12) in the selectable list
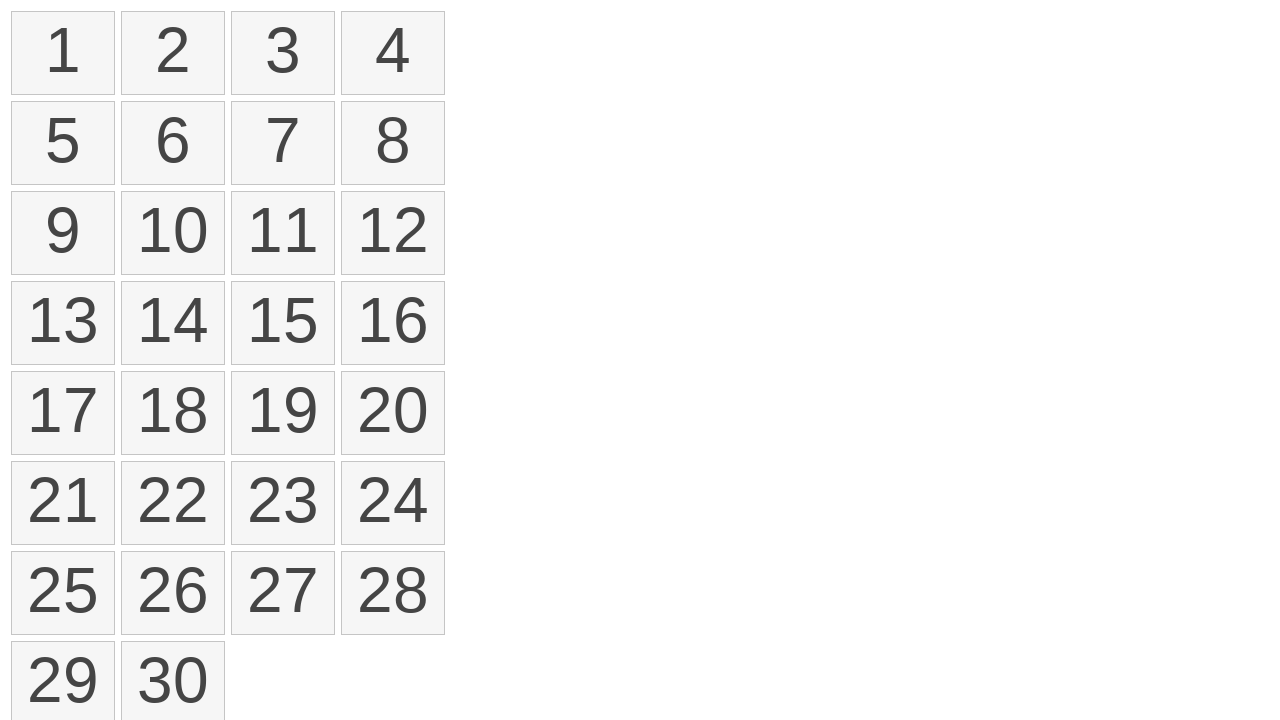

Dragged from item 1 to item 12 to select range at (393, 233)
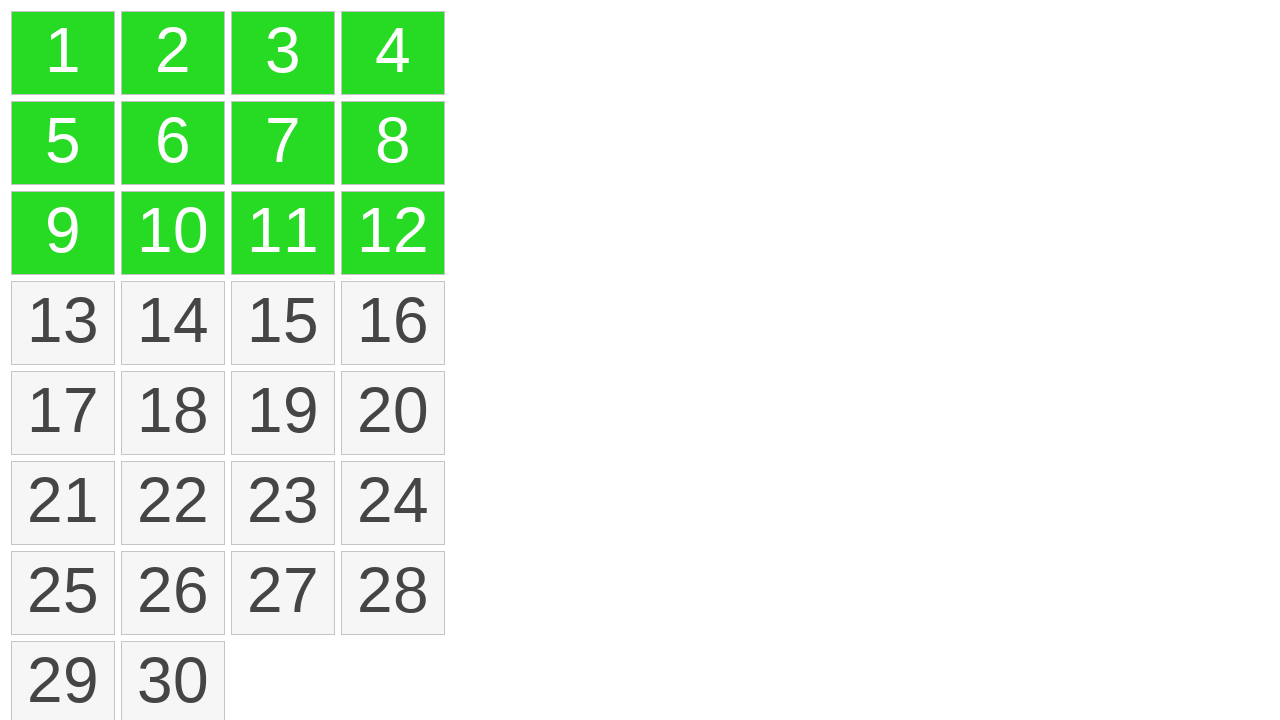

Pressed and held Control key
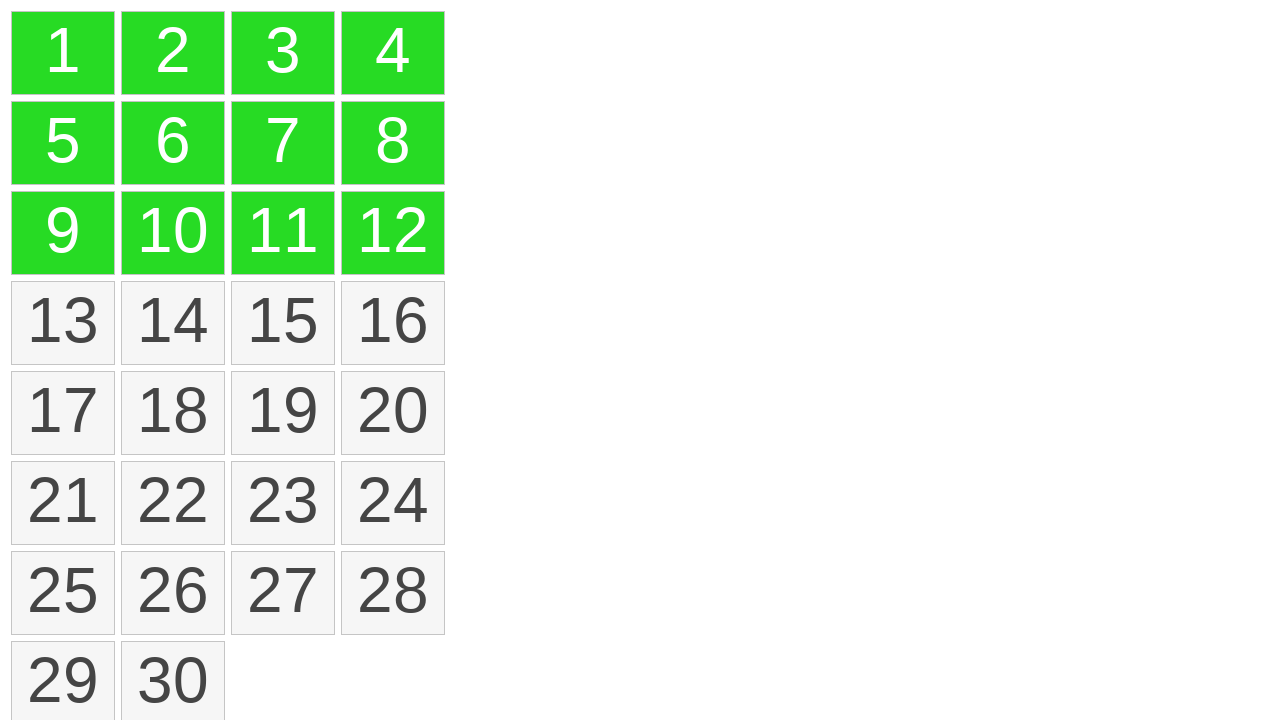

Ctrl+clicked item 13 to add it to selection at (63, 323) on li.ui-state-default >> nth=12
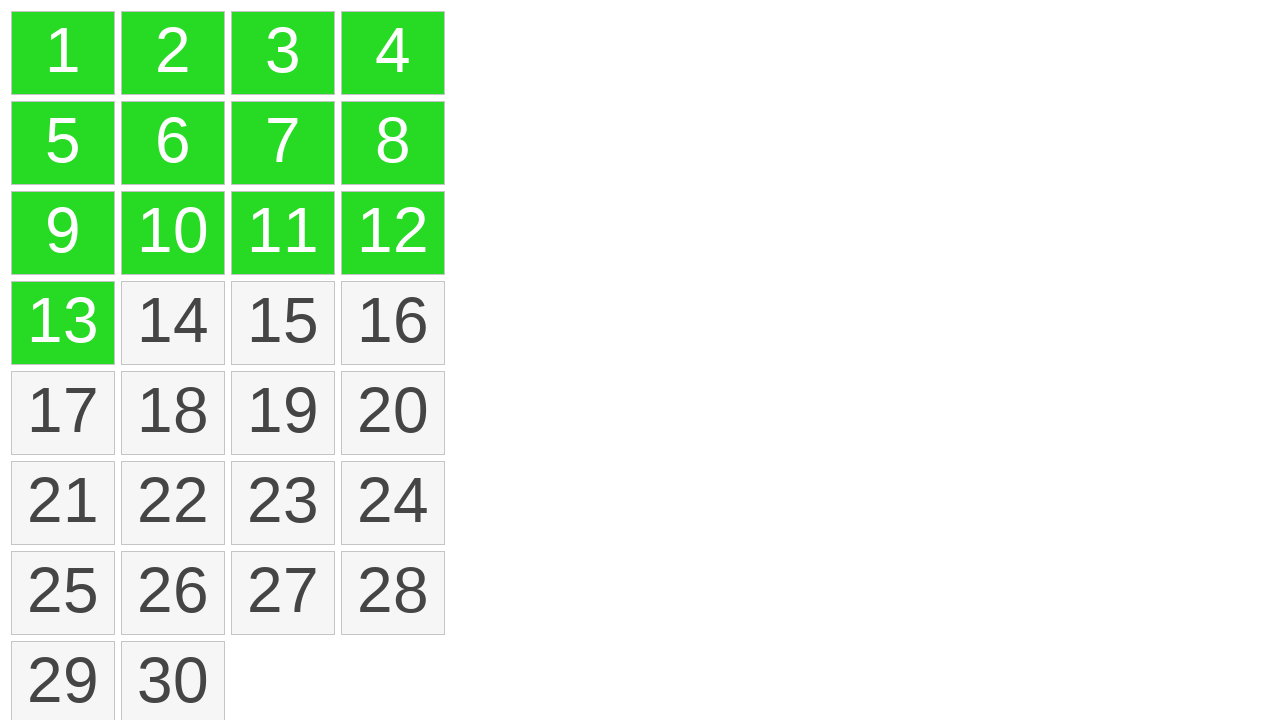

Ctrl+clicked item 14 to add it to selection at (173, 323) on li.ui-state-default >> nth=13
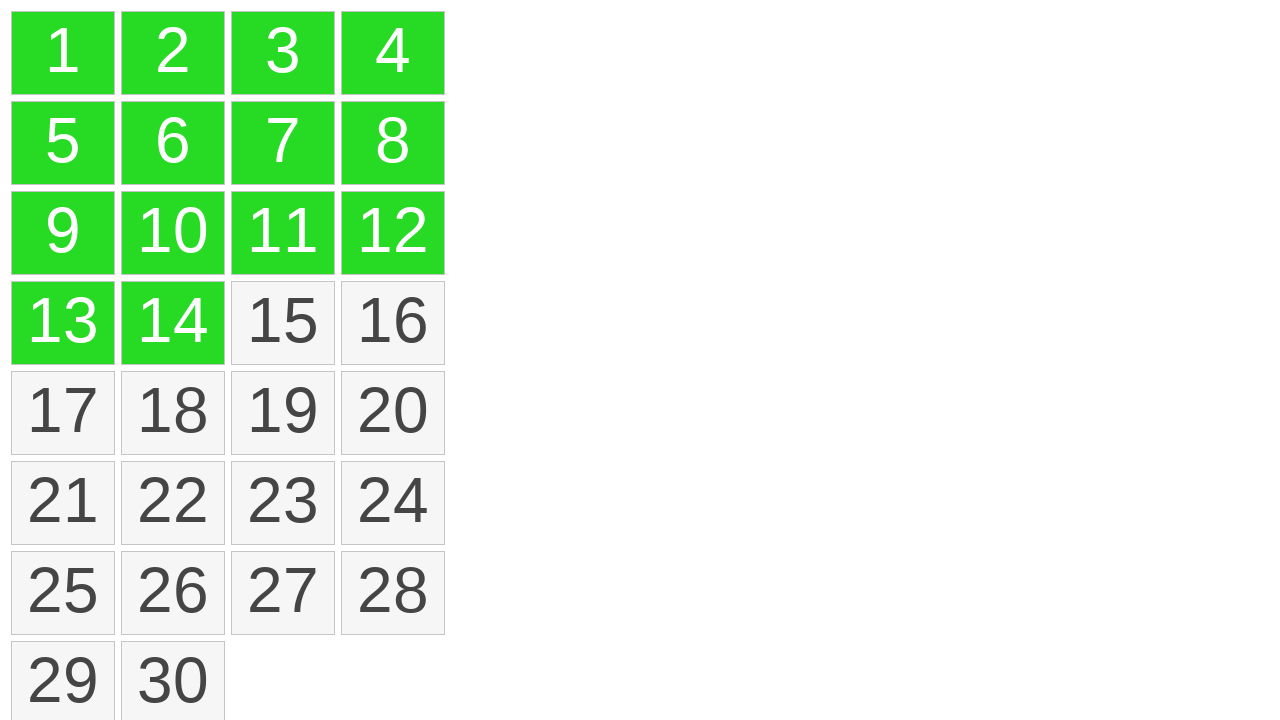

Ctrl+clicked item 15 to add it to selection at (283, 323) on li.ui-state-default >> nth=14
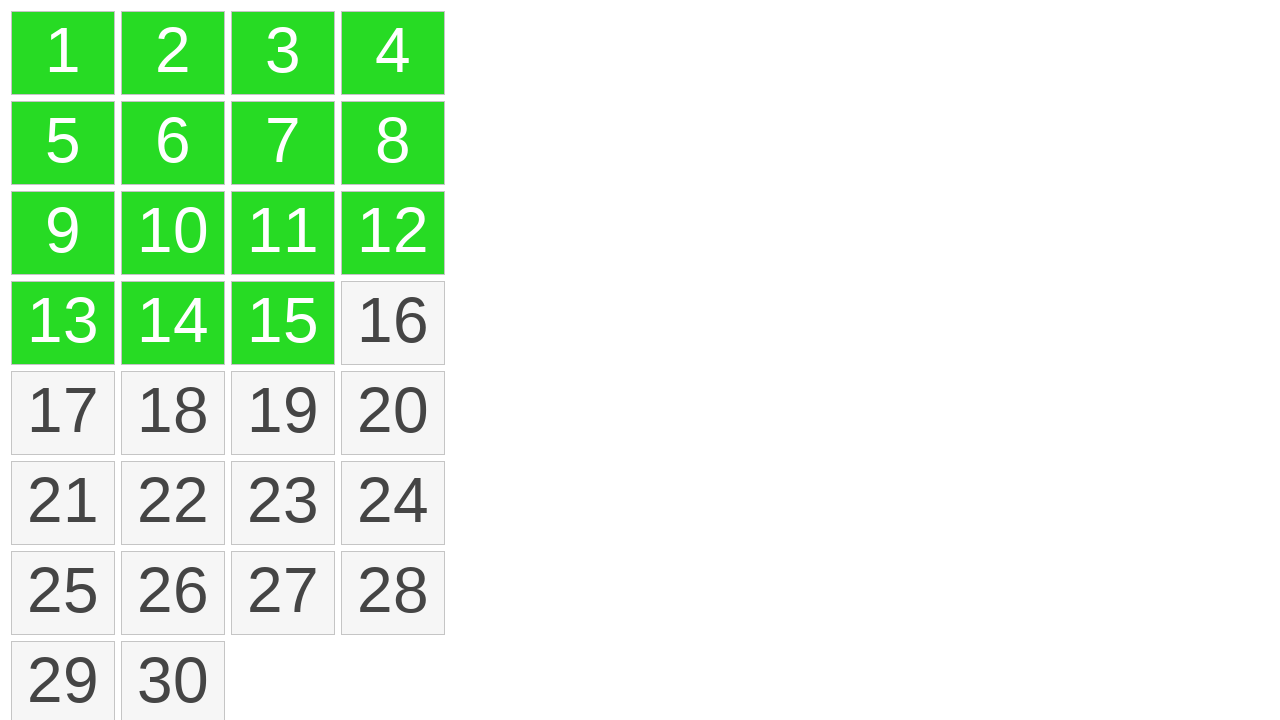

Released Control key
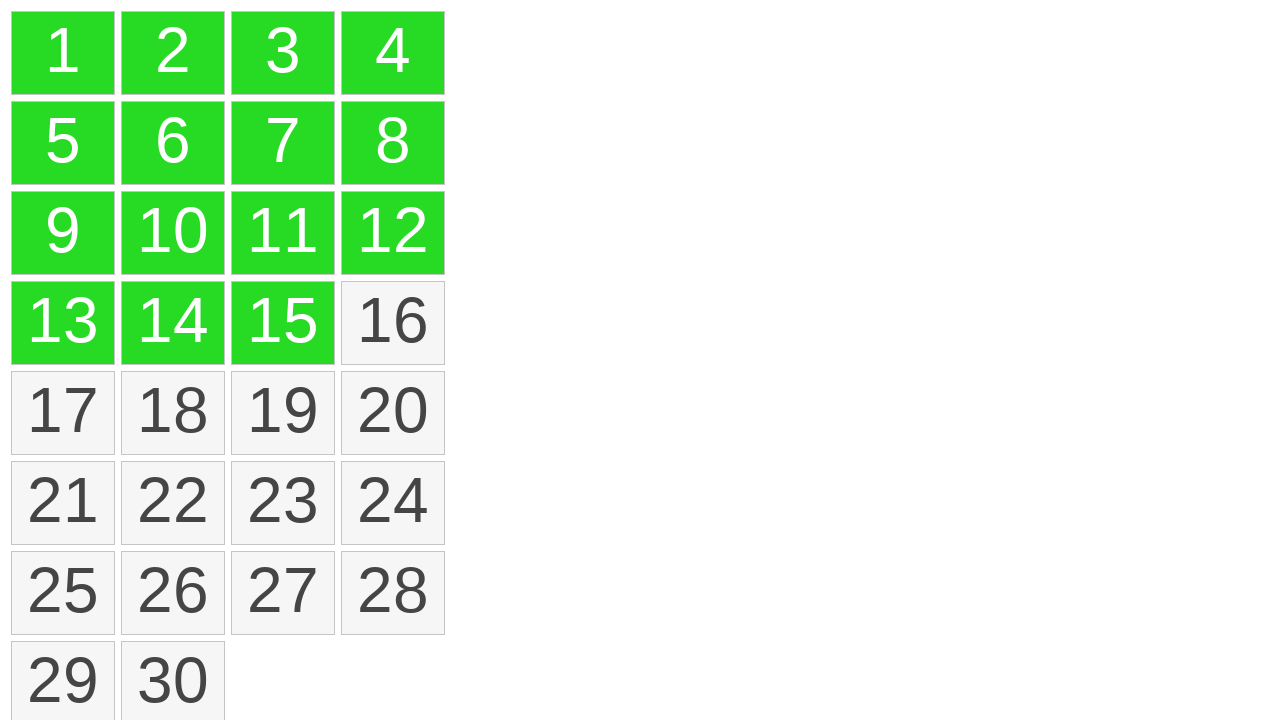

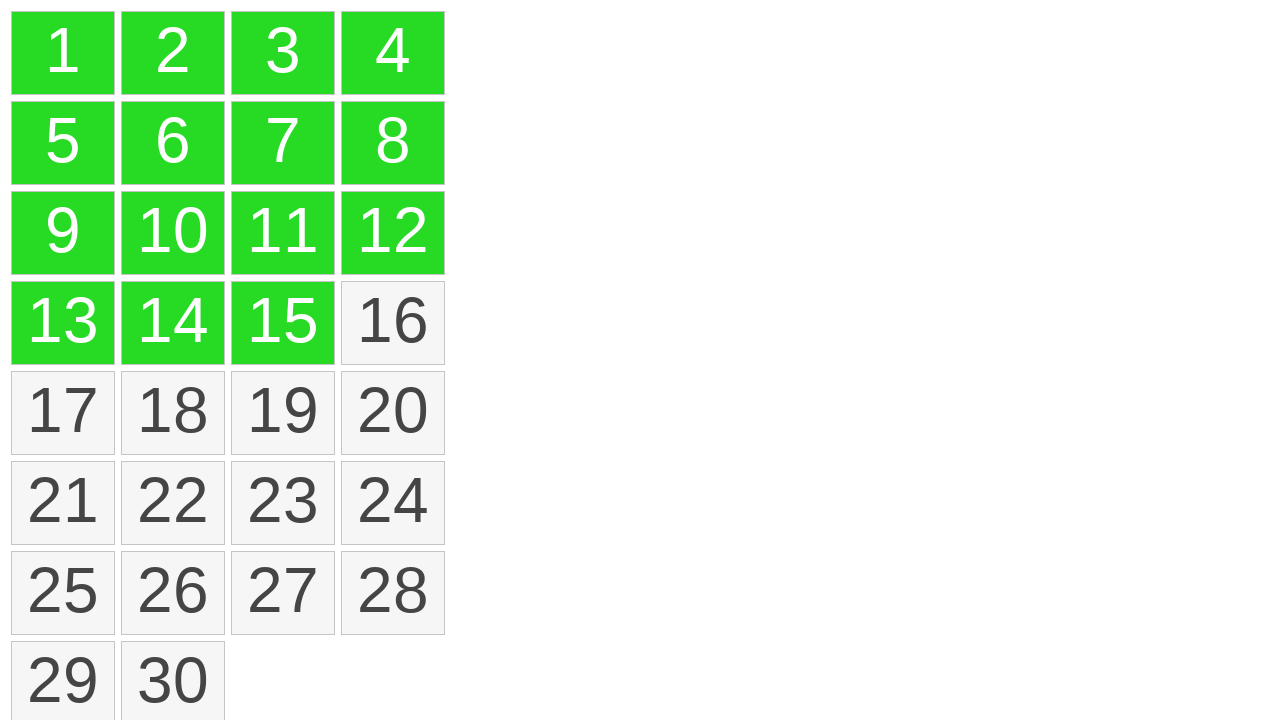